Navigates to the Green Signal website and retrieves the page title to verify the page loads correctly.

Starting URL: https://greensignal.com.br/

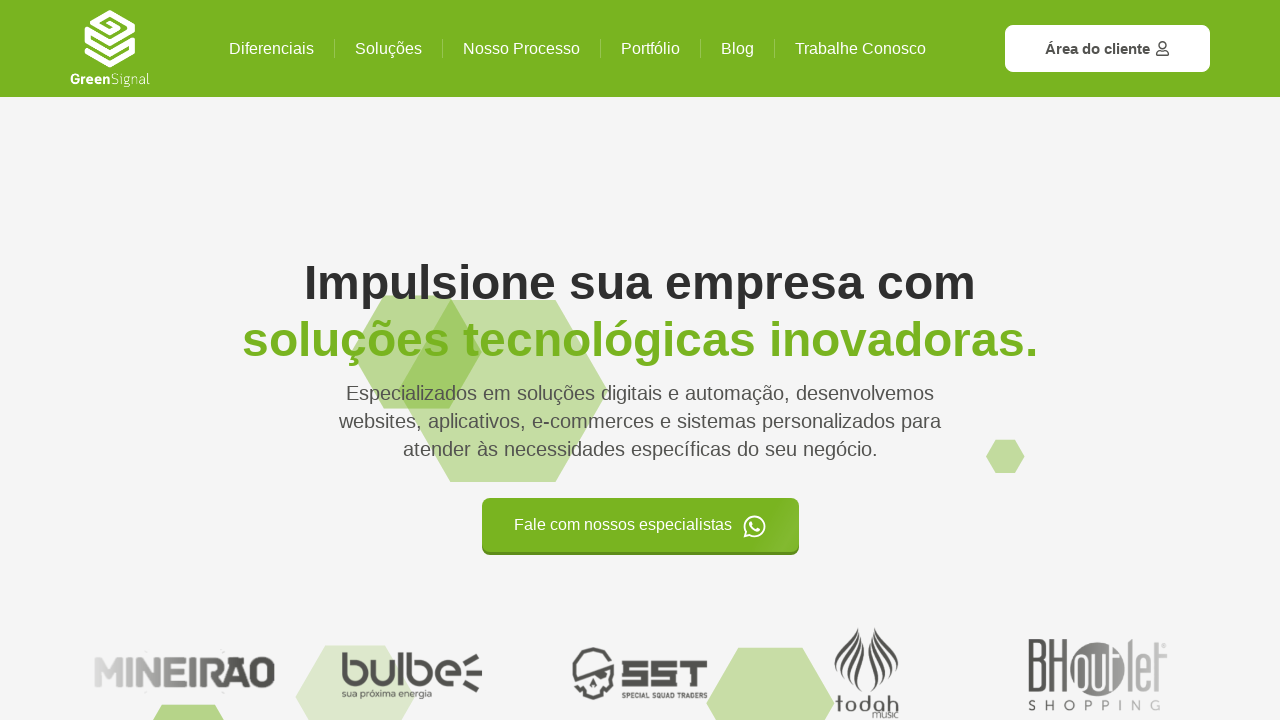

Waited for page DOM content to load
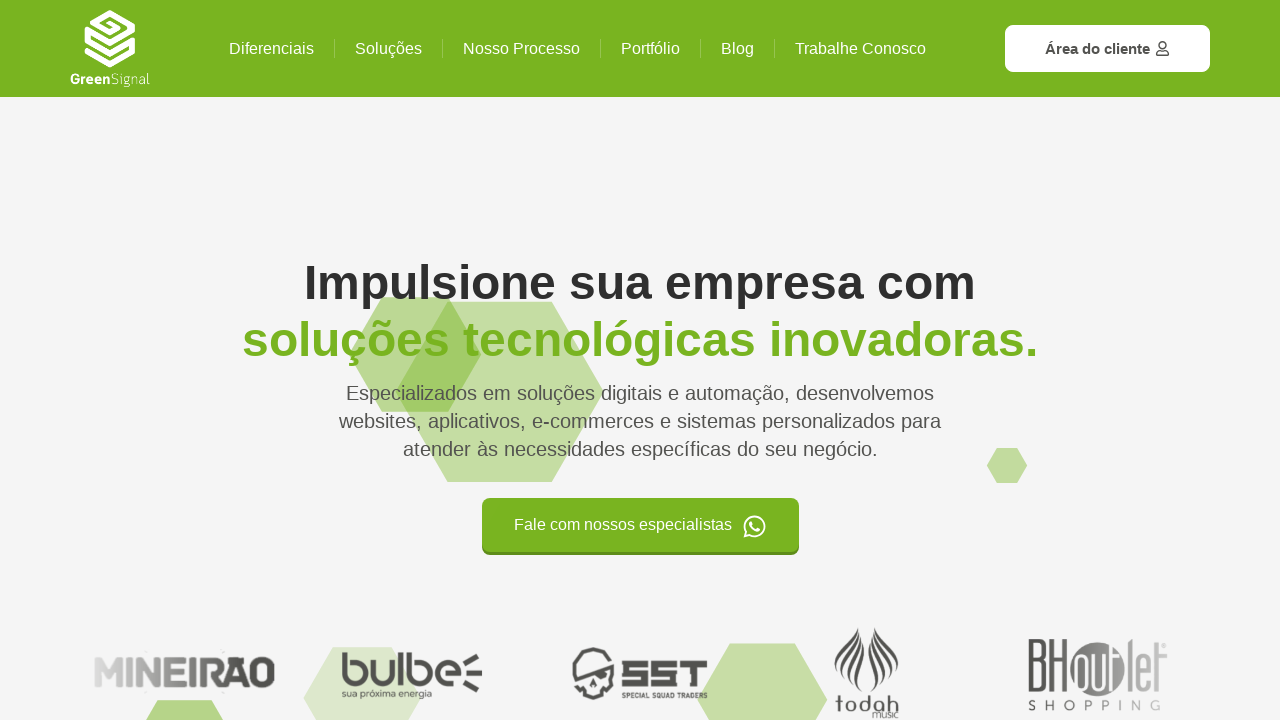

Retrieved page title: 'Green Signal'
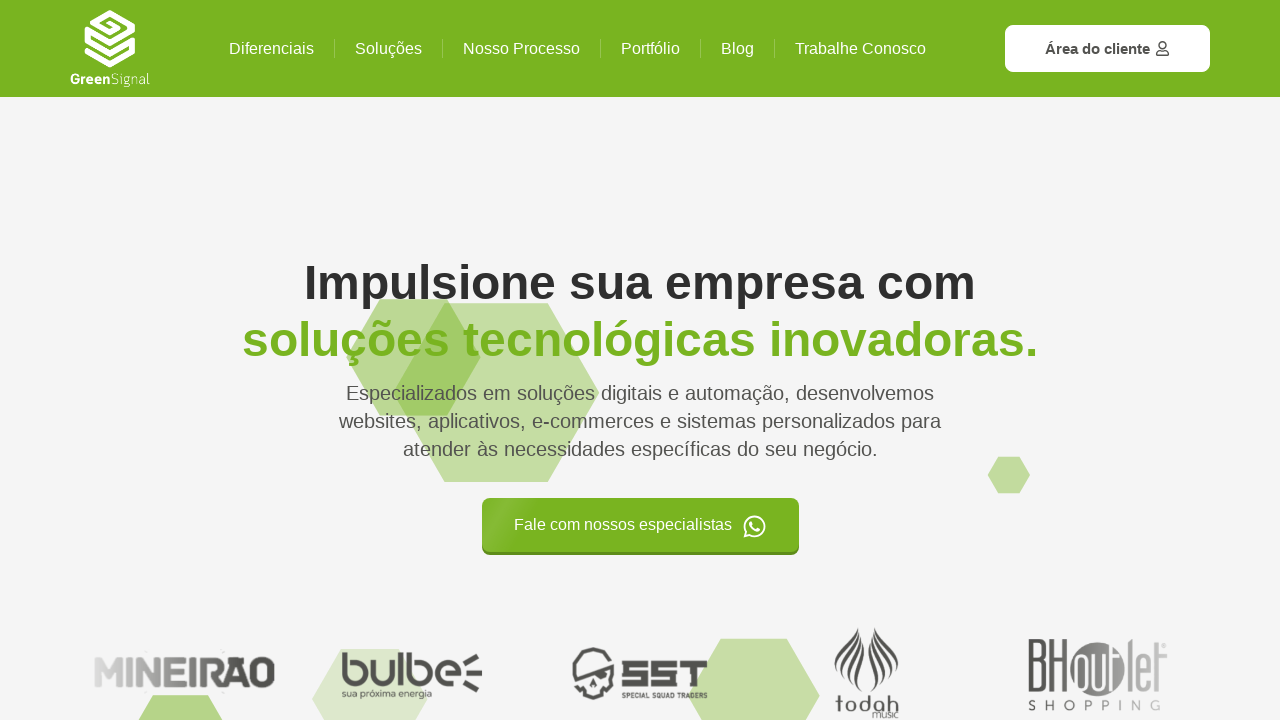

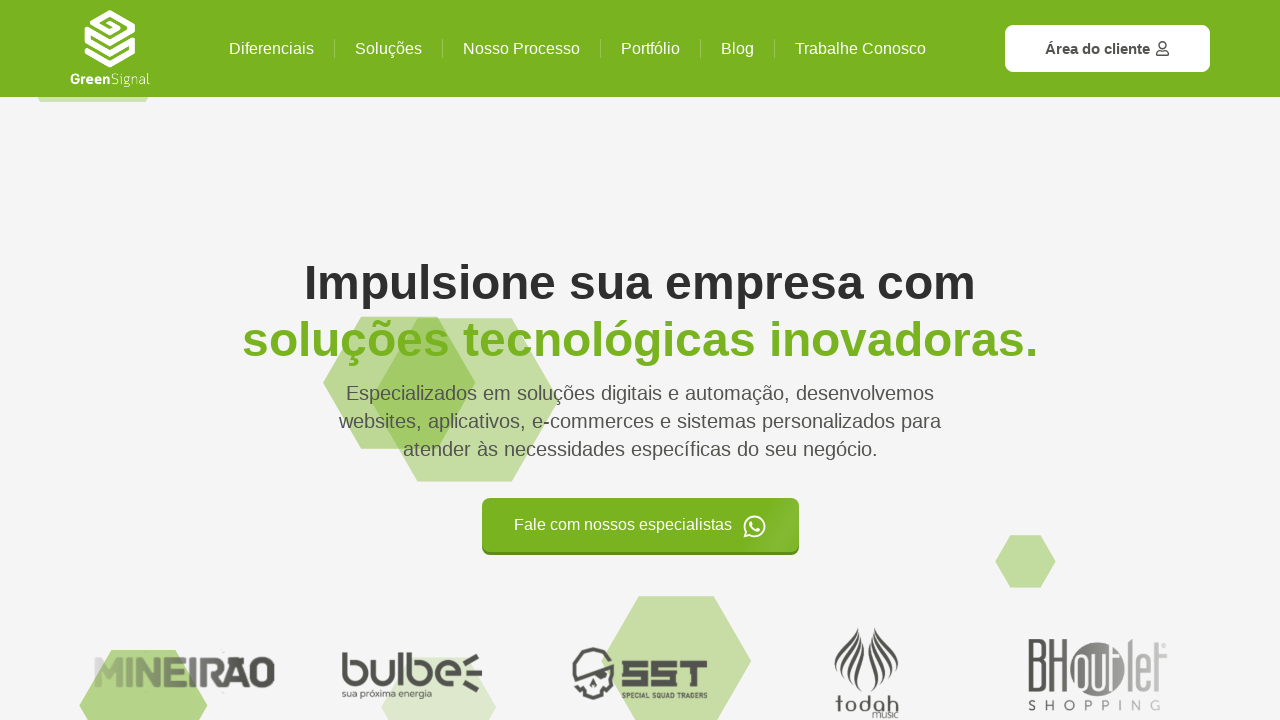